Tests a leasing calculator form by filling in price, percentages, duration, and interest rate fields, then verifying that calculations are performed correctly

Starting URL: https://www.lhv.ee/et/liising

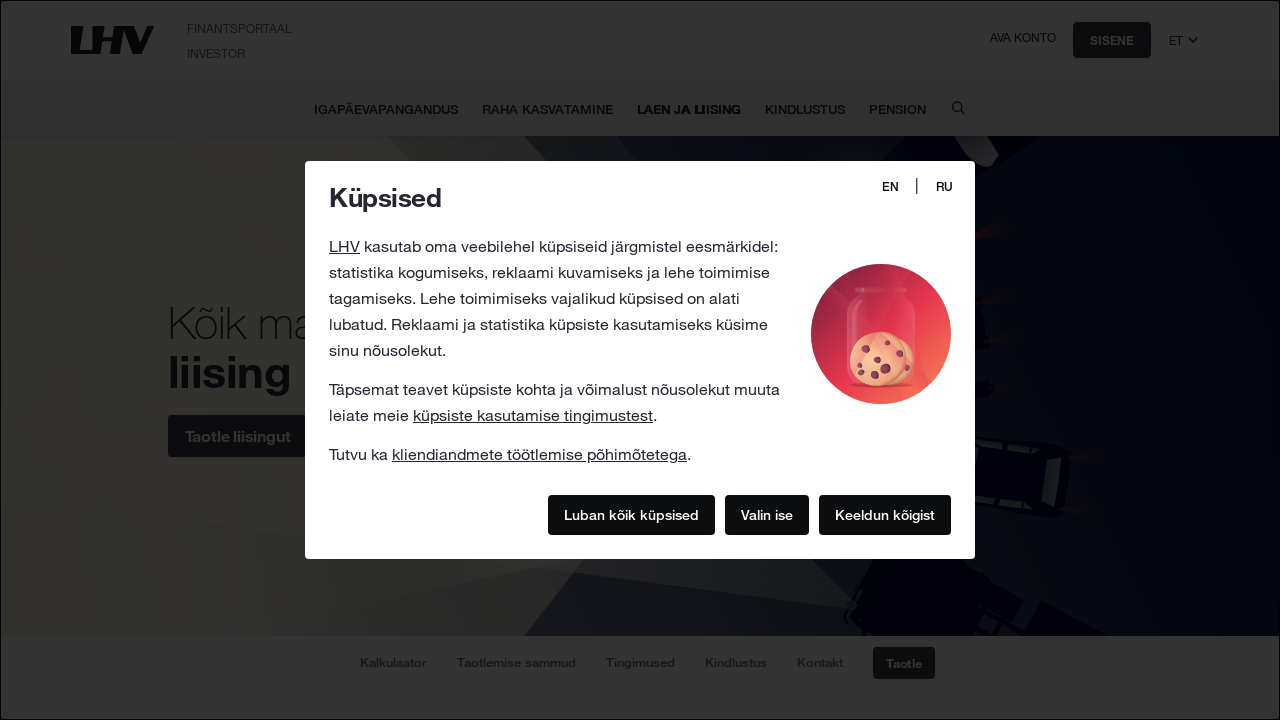

Located juridical account type radio button
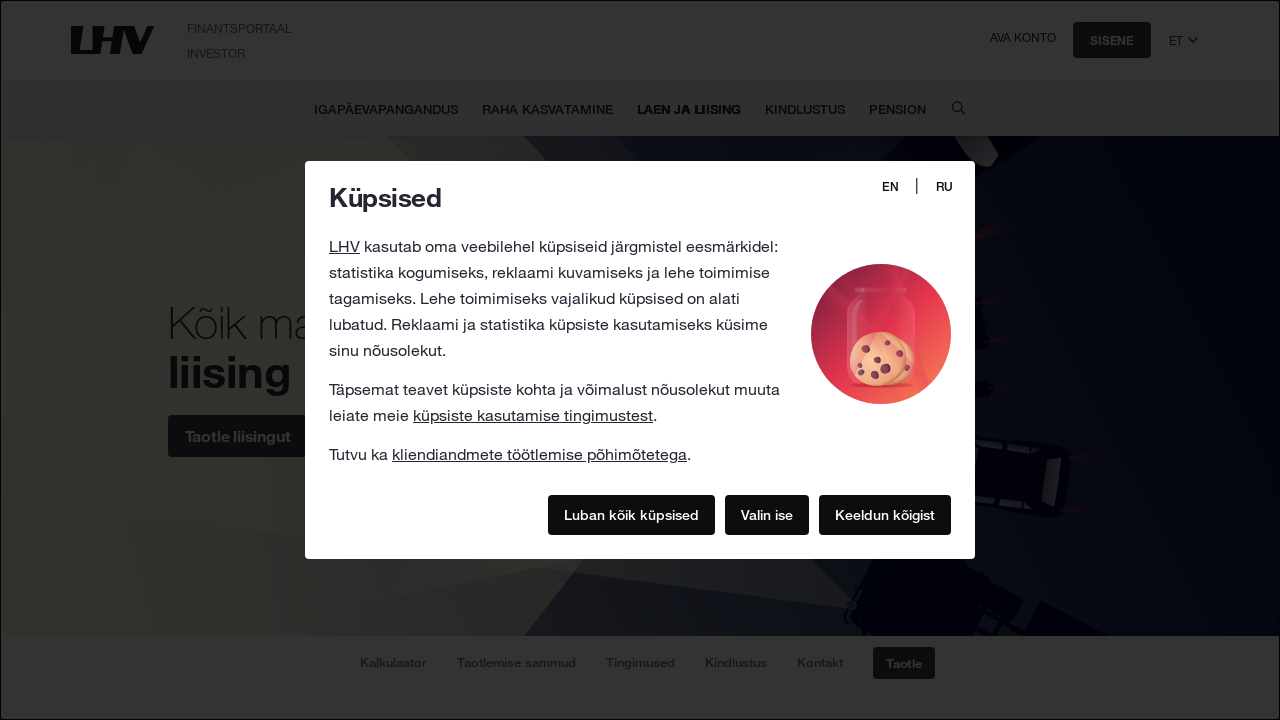

Located individual account type radio button
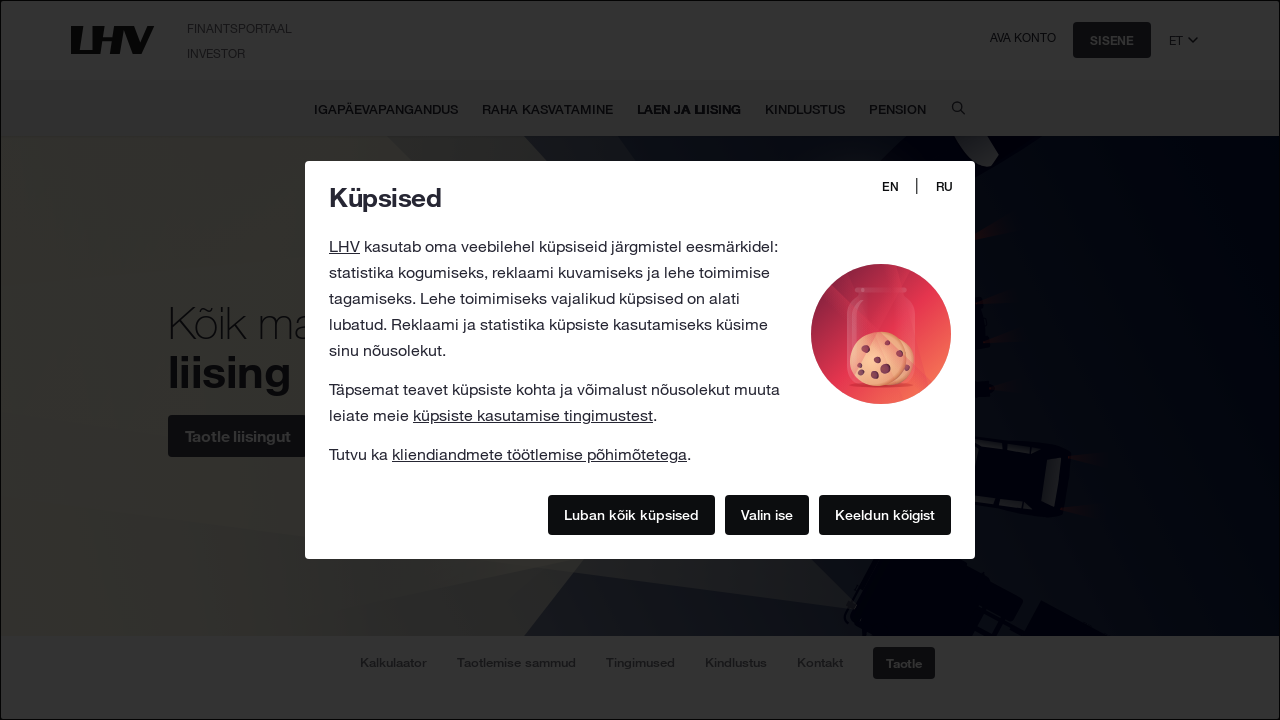

Located capital rent checkbox
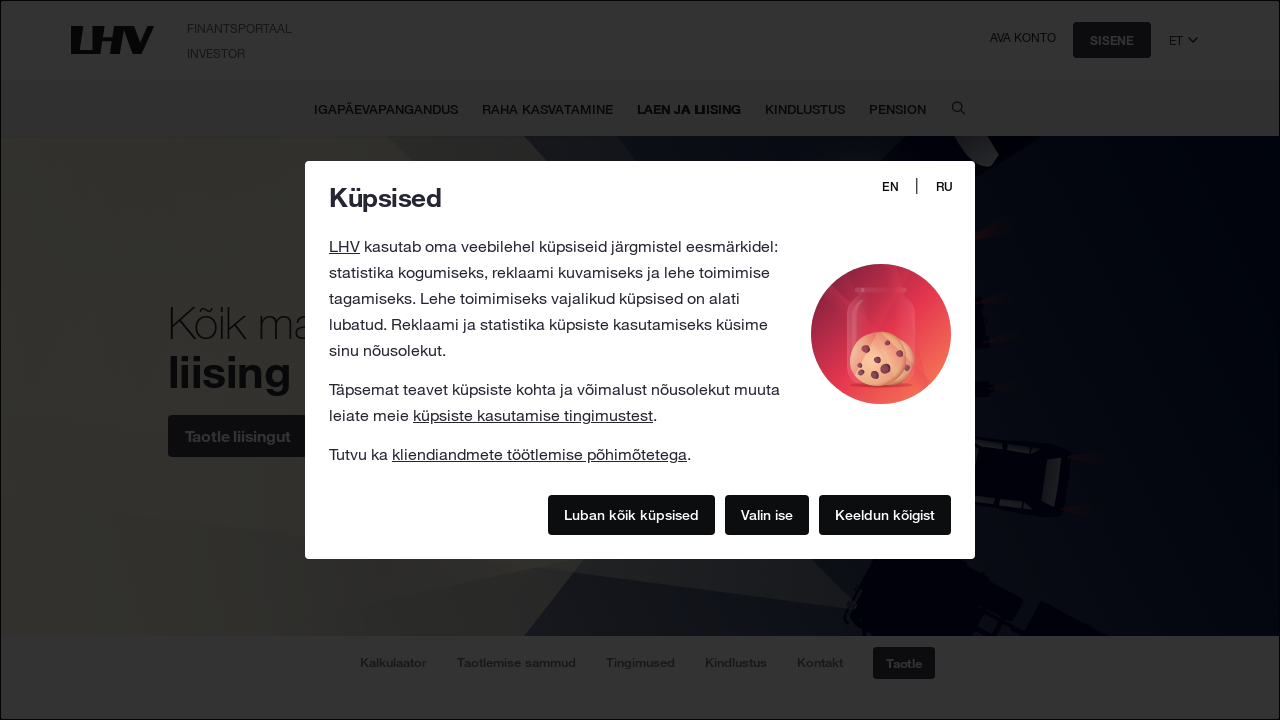

Located cash rent checkbox
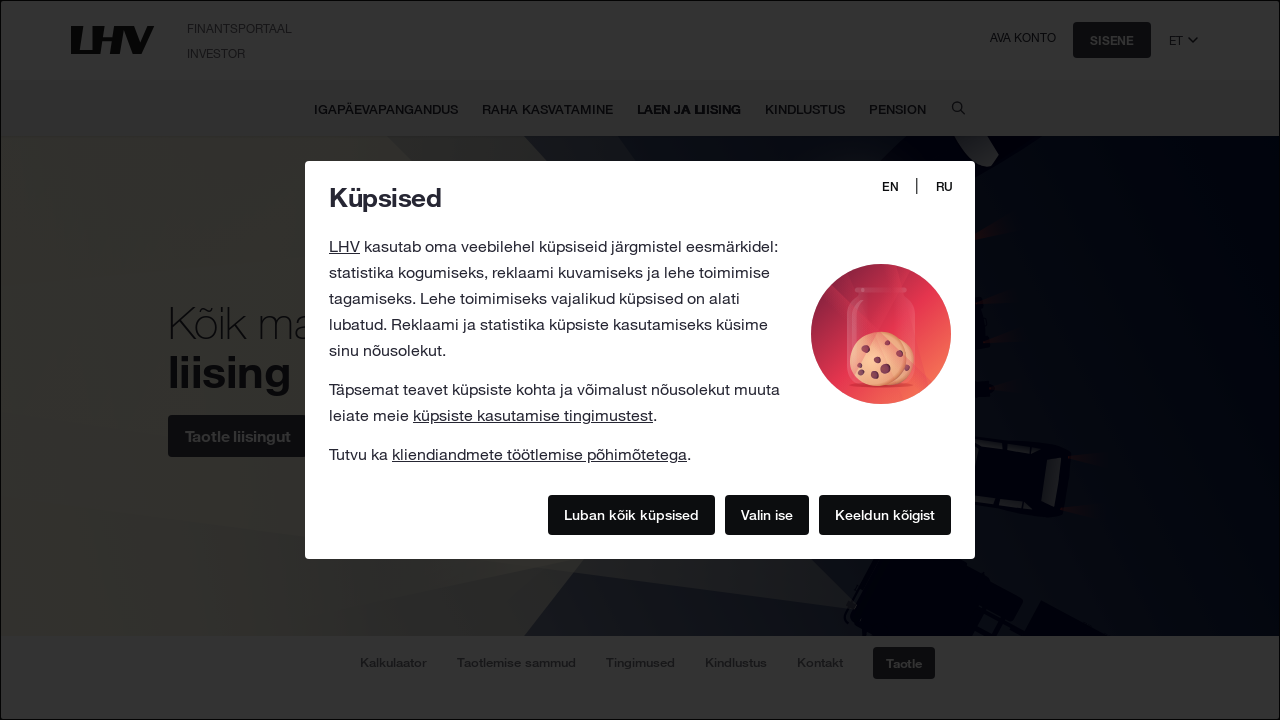

Cleared price field on input[name='price']
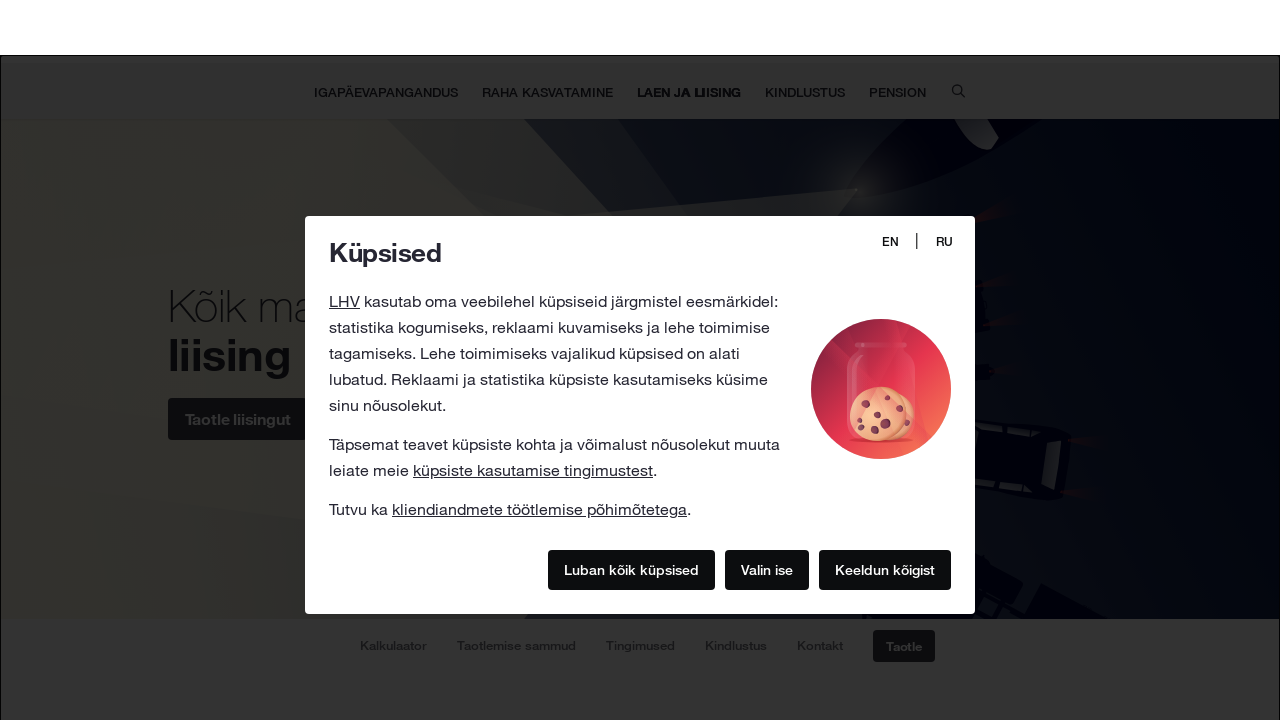

Filled price field with 17000 on input[name='price']
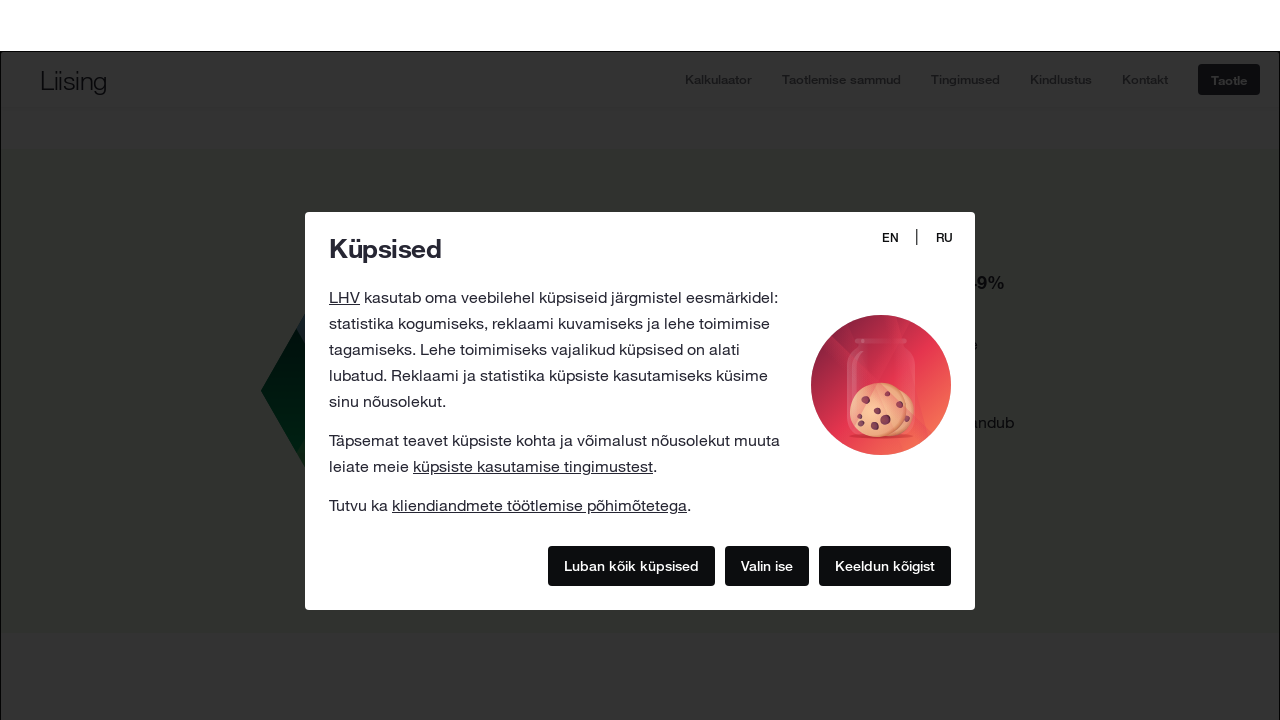

Cleared initial percentage field on input[name='initial_percentage']
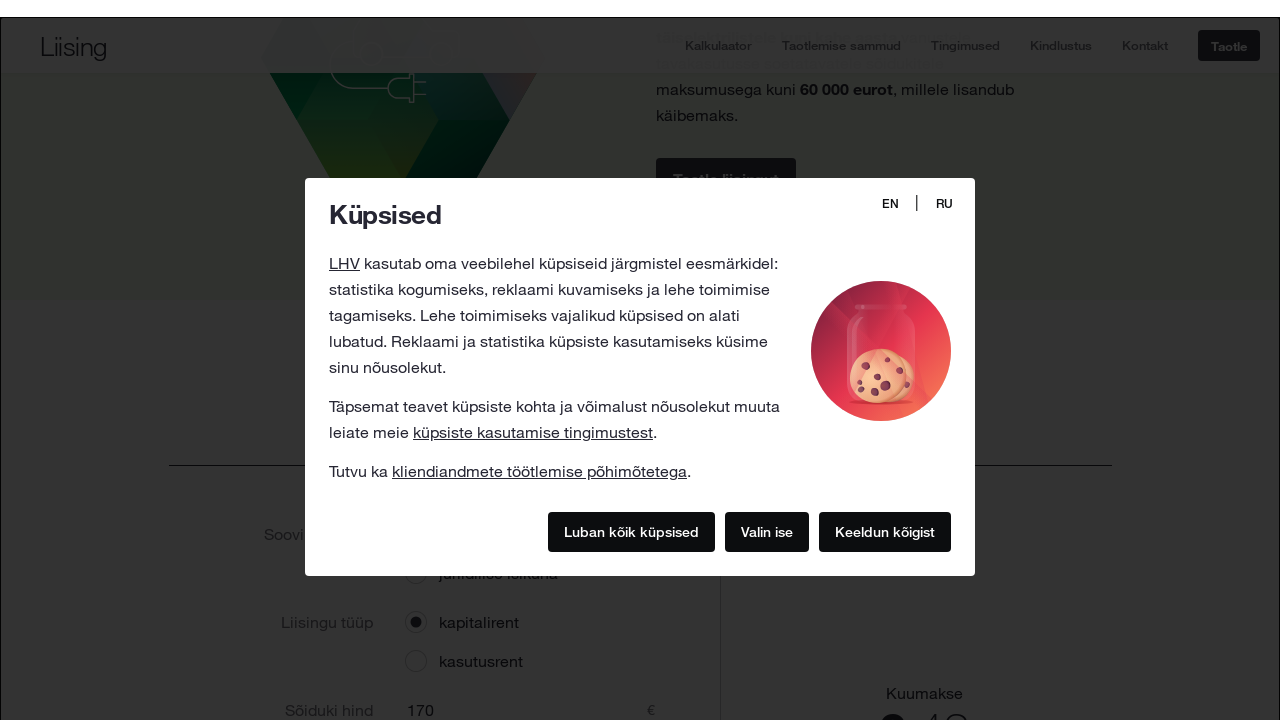

Filled initial percentage field with 10% on input[name='initial_percentage']
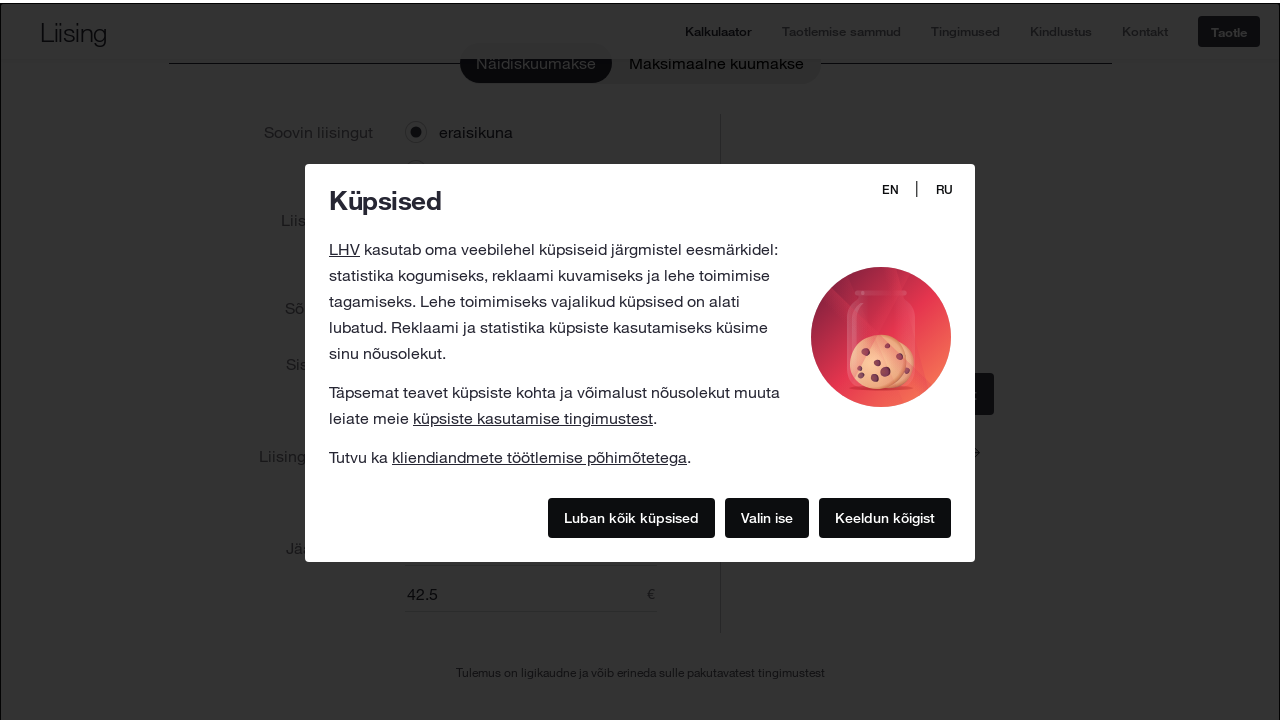

Selected 5 years (60 months) from years dropdown on select[name='years']
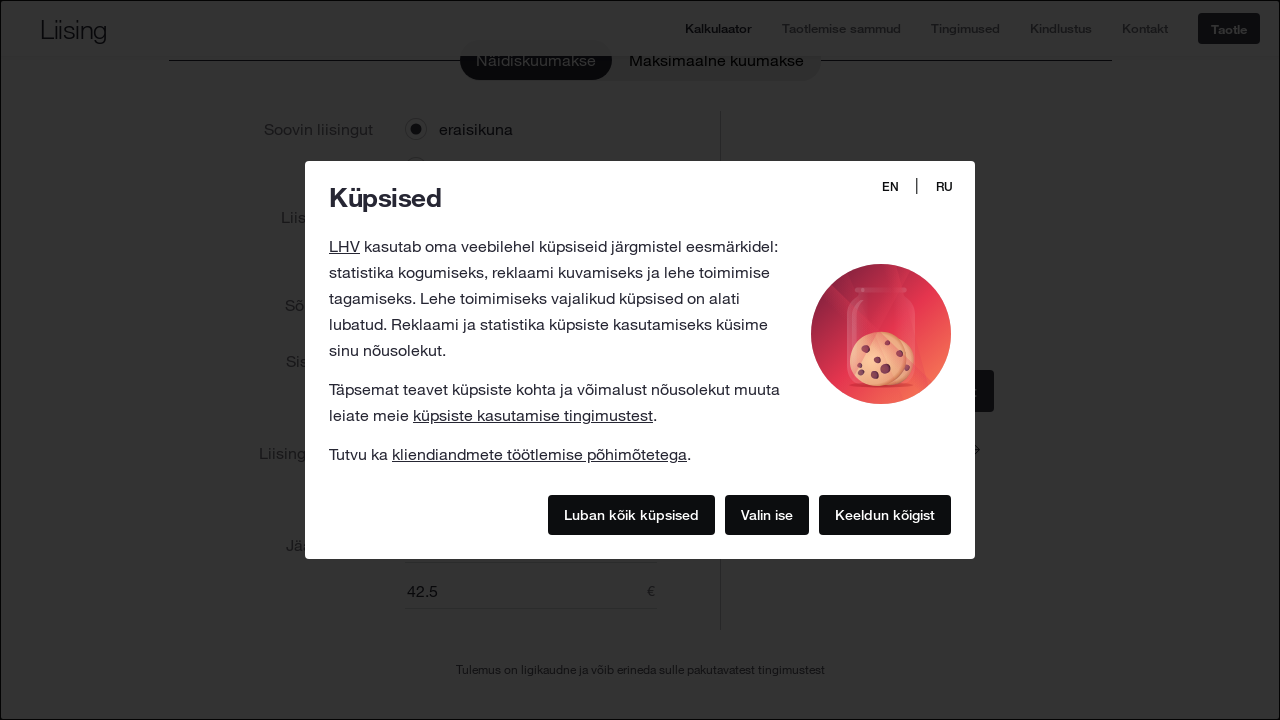

Selected 1 month from months dropdown on select[name='months']
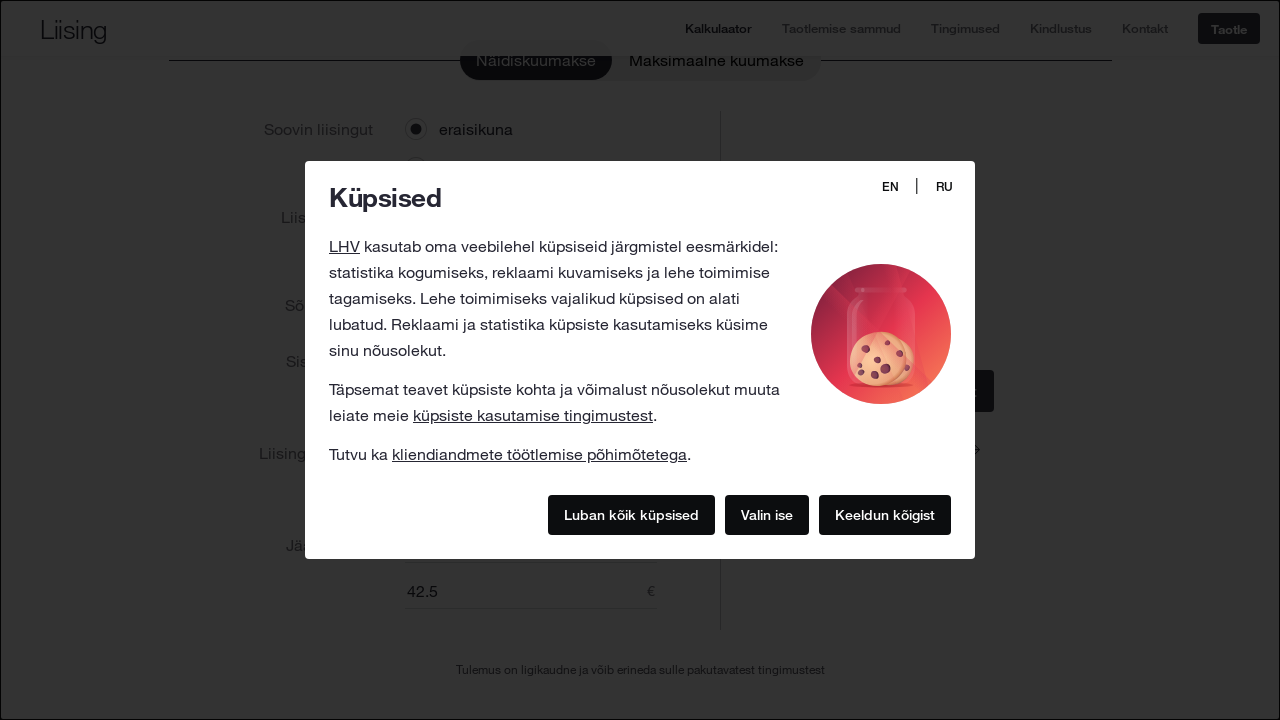

Cleared interest rate field on input[name='interest_rate']
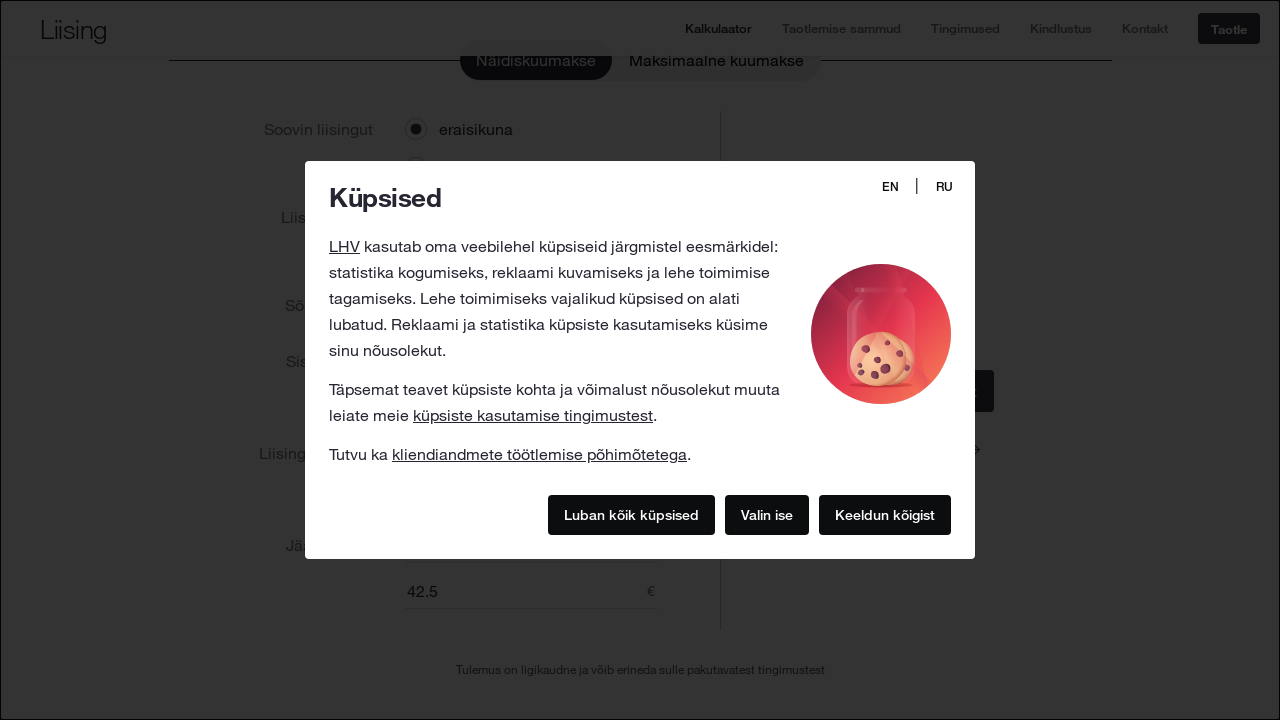

Filled interest rate field with 3% on input[name='interest_rate']
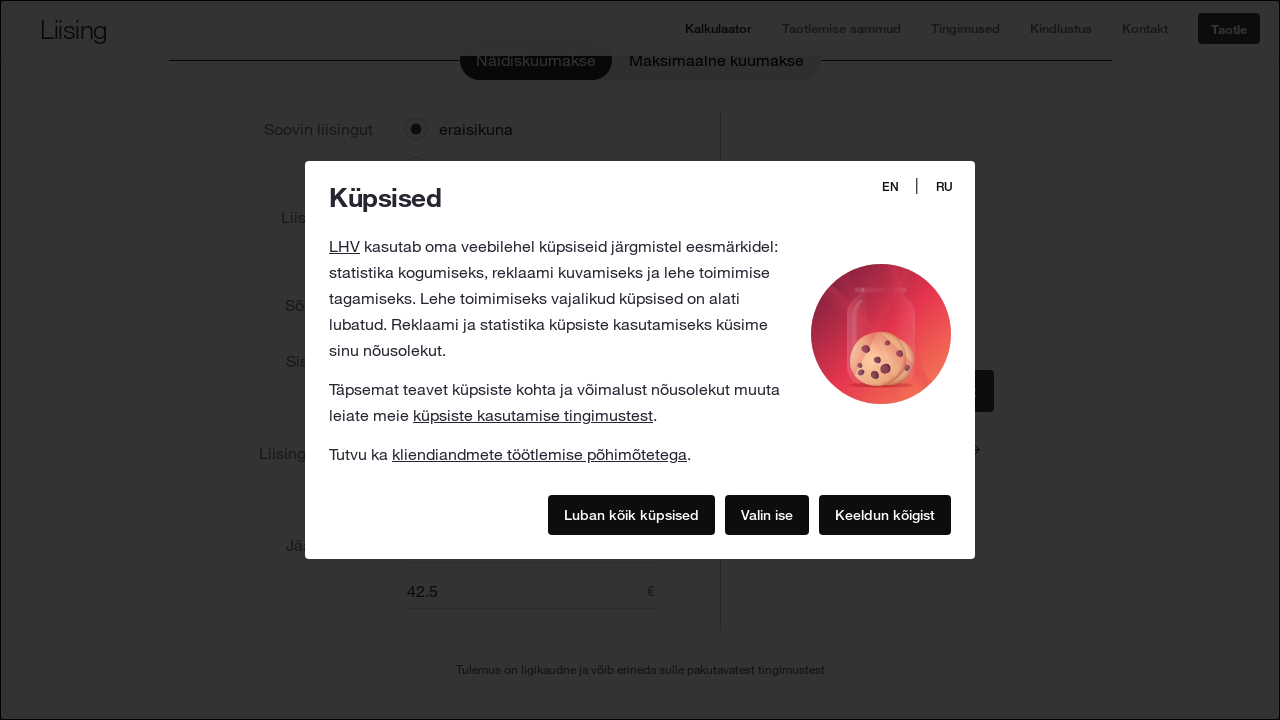

Cleared reminder percentage field on input[name='reminder_percentage']
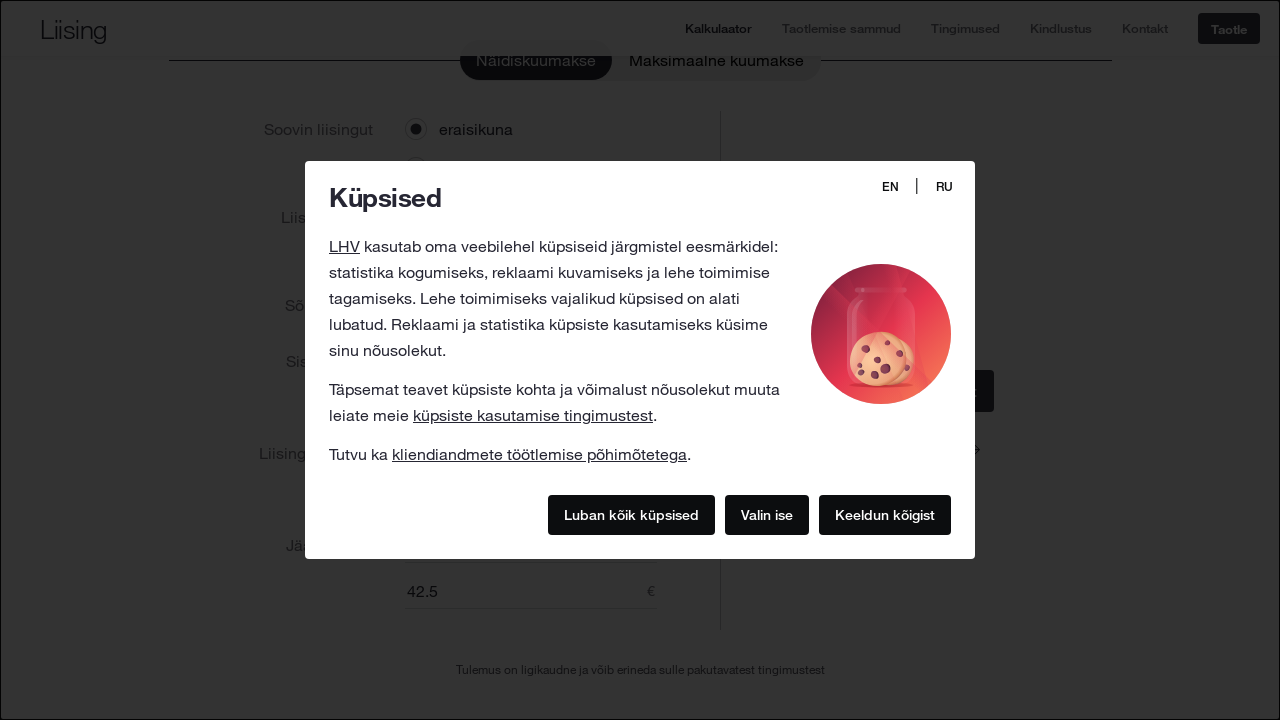

Filled reminder percentage field with 15% on input[name='reminder_percentage']
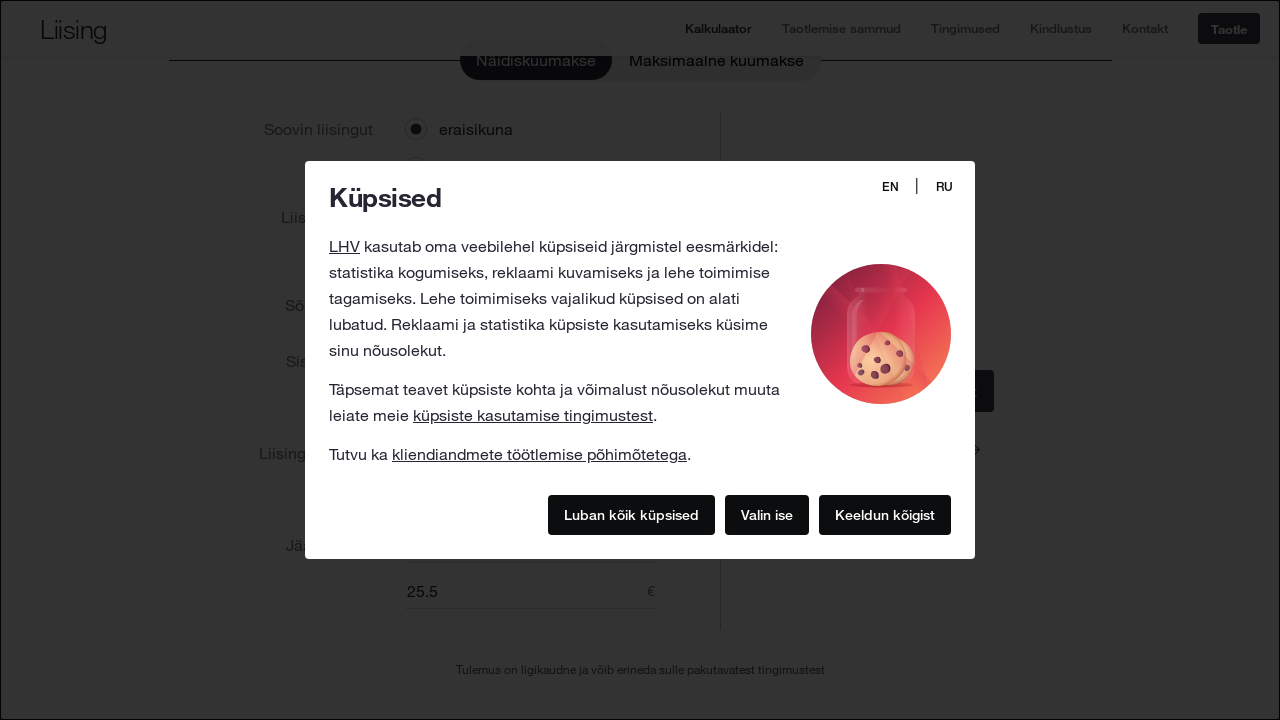

Waited for 'Apply for leasing' button to become visible
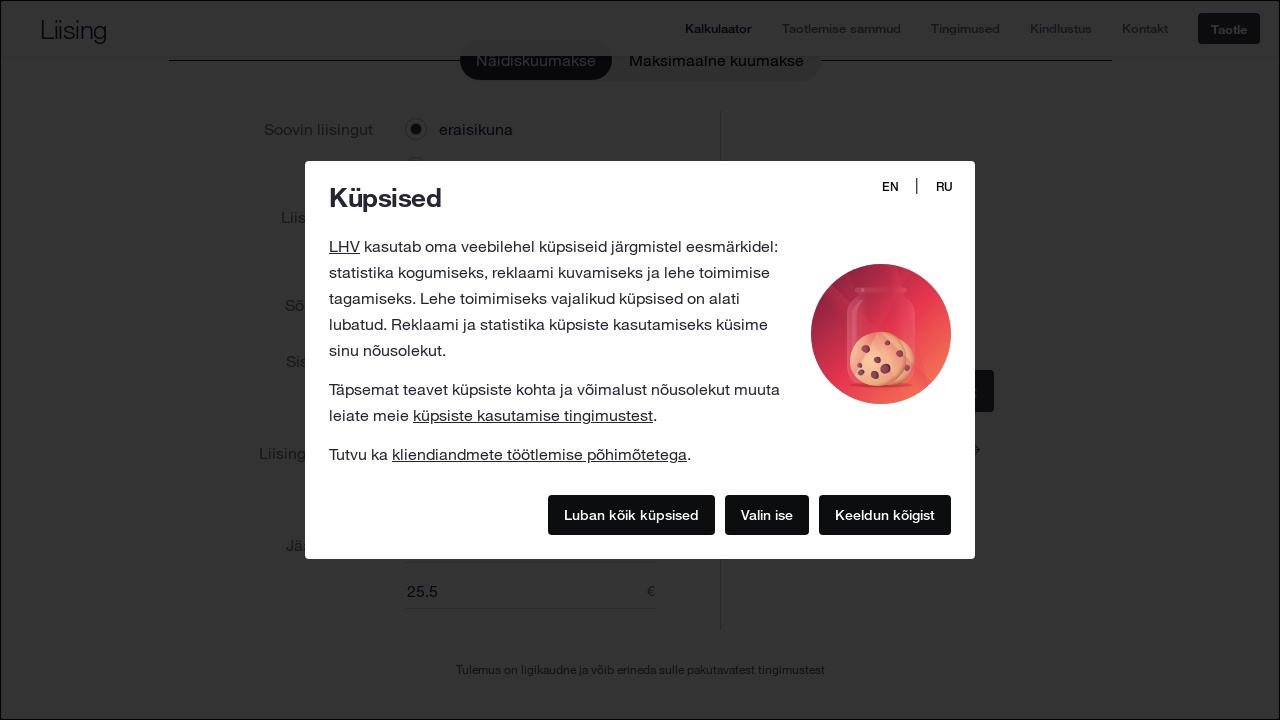

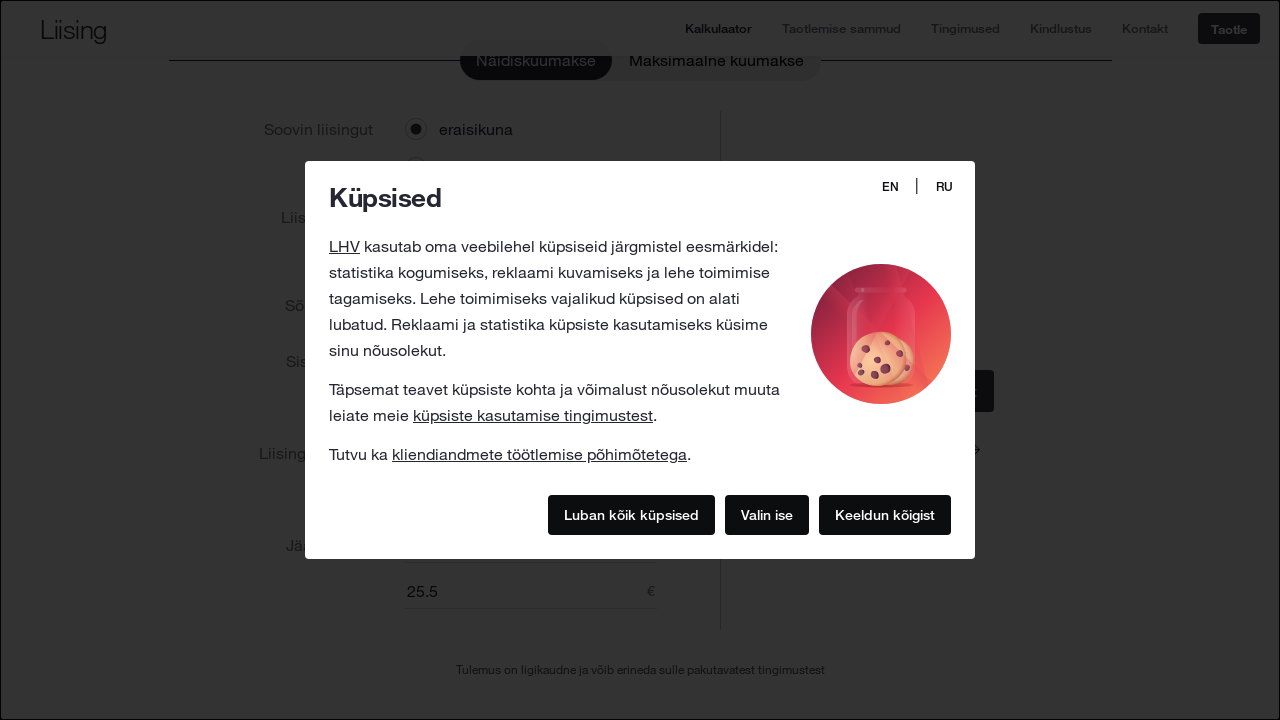